Tests scrolling the page by a fixed amount (500 pixels down)

Starting URL: https://www.selenium.dev/selenium/web/scrolling_tests/frame_with_nested_scrolling_frame_out_of_view.html

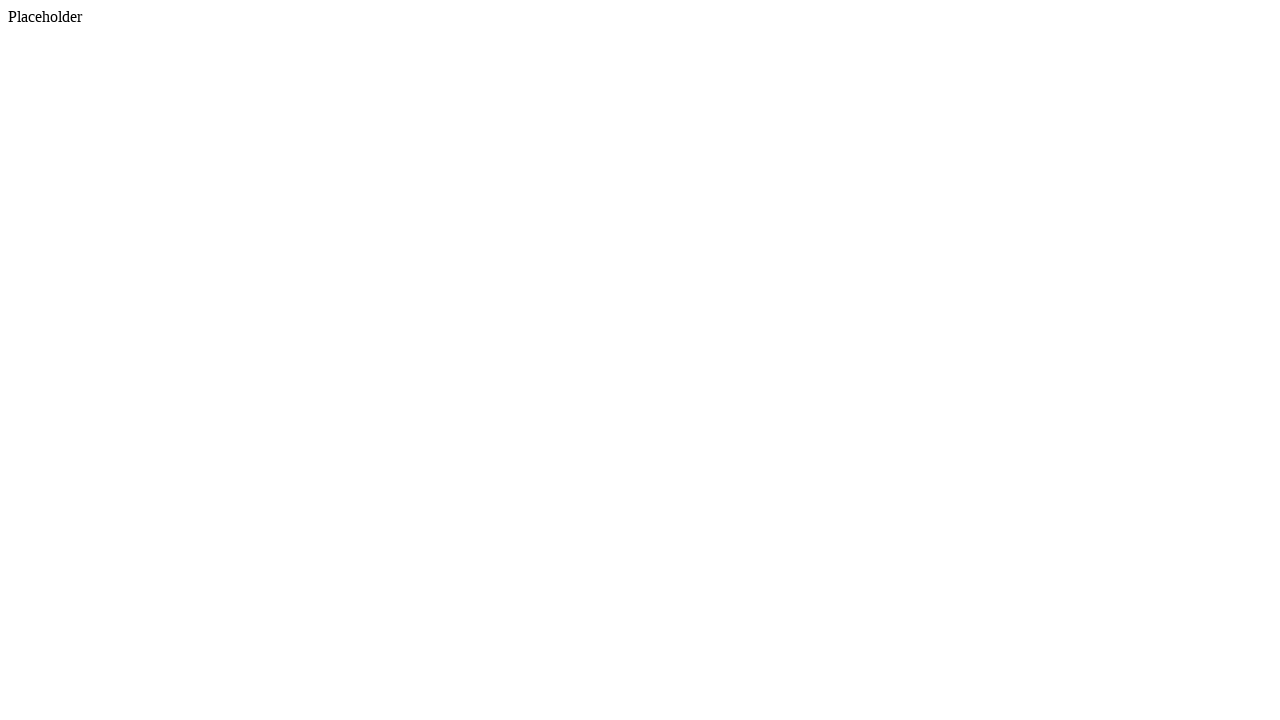

Page loaded - domcontentloaded state reached
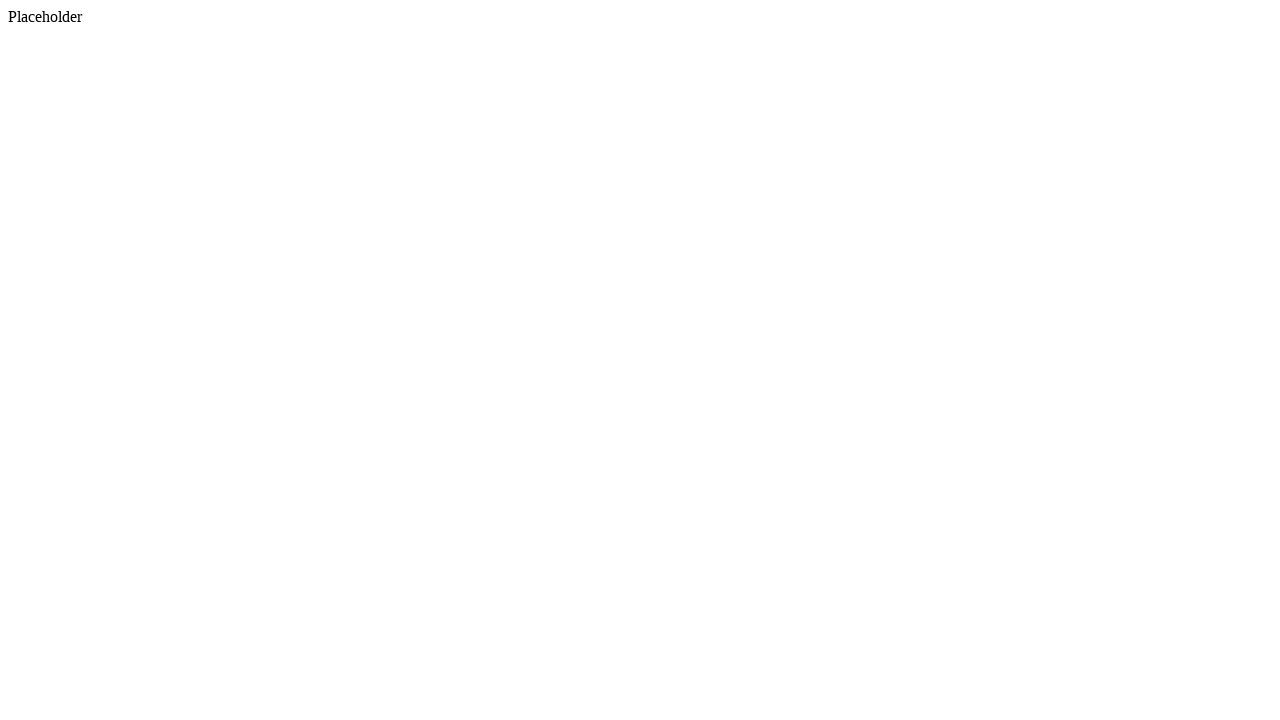

Scrolled page down by 500 pixels
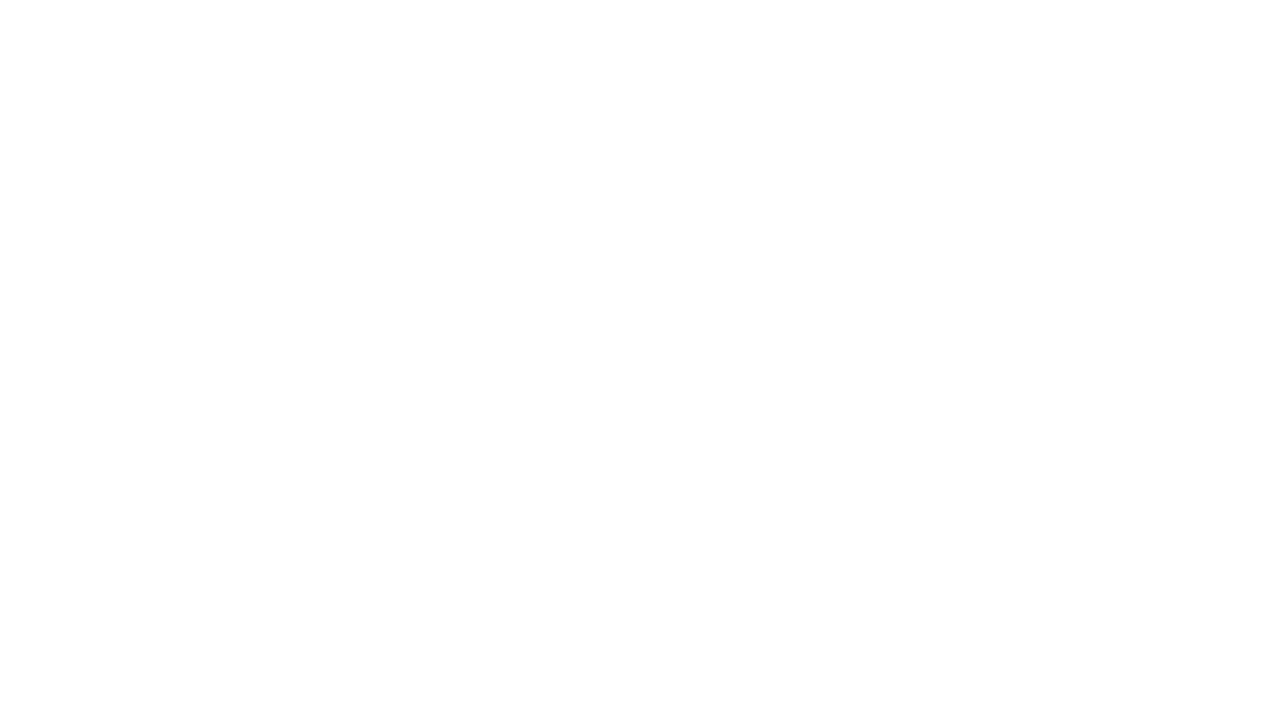

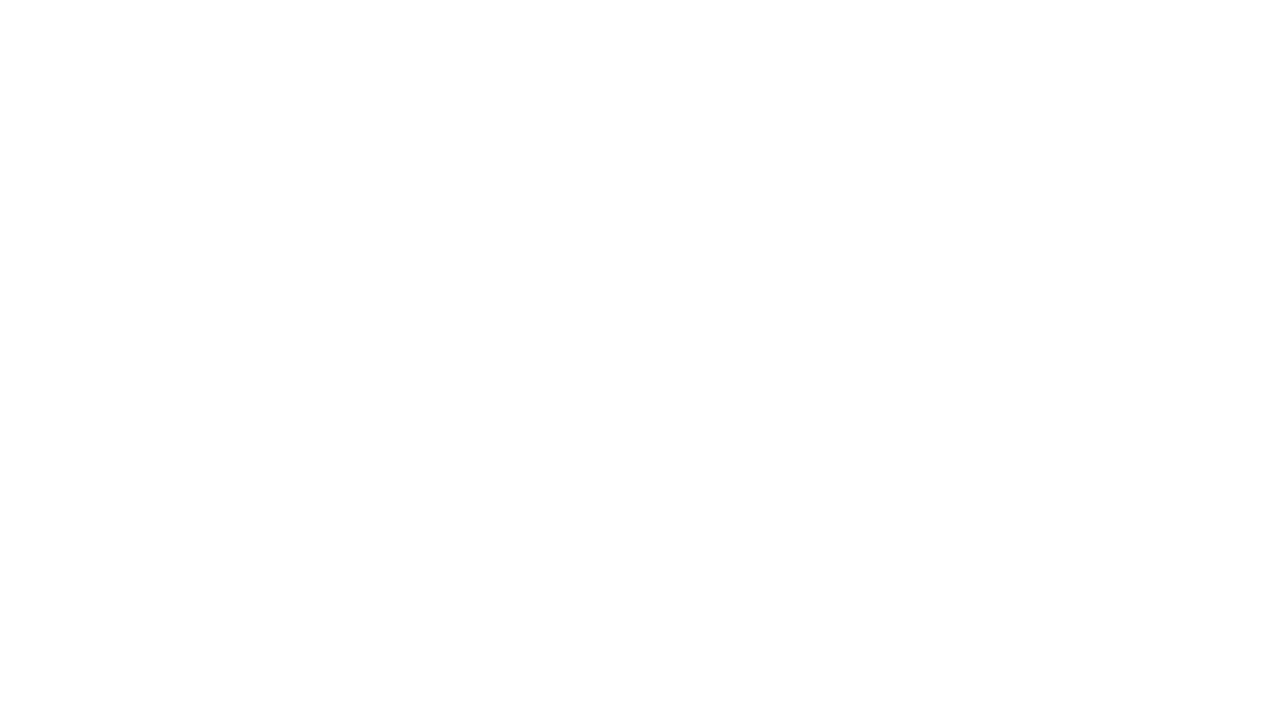